Navigates to the Kennedy School Theater "Now Playing" page and verifies that movie poster images are displayed in the main content section.

Starting URL: https://www.mcmenamins.com/kennedy-school/kennedy-school-theater/now-playing

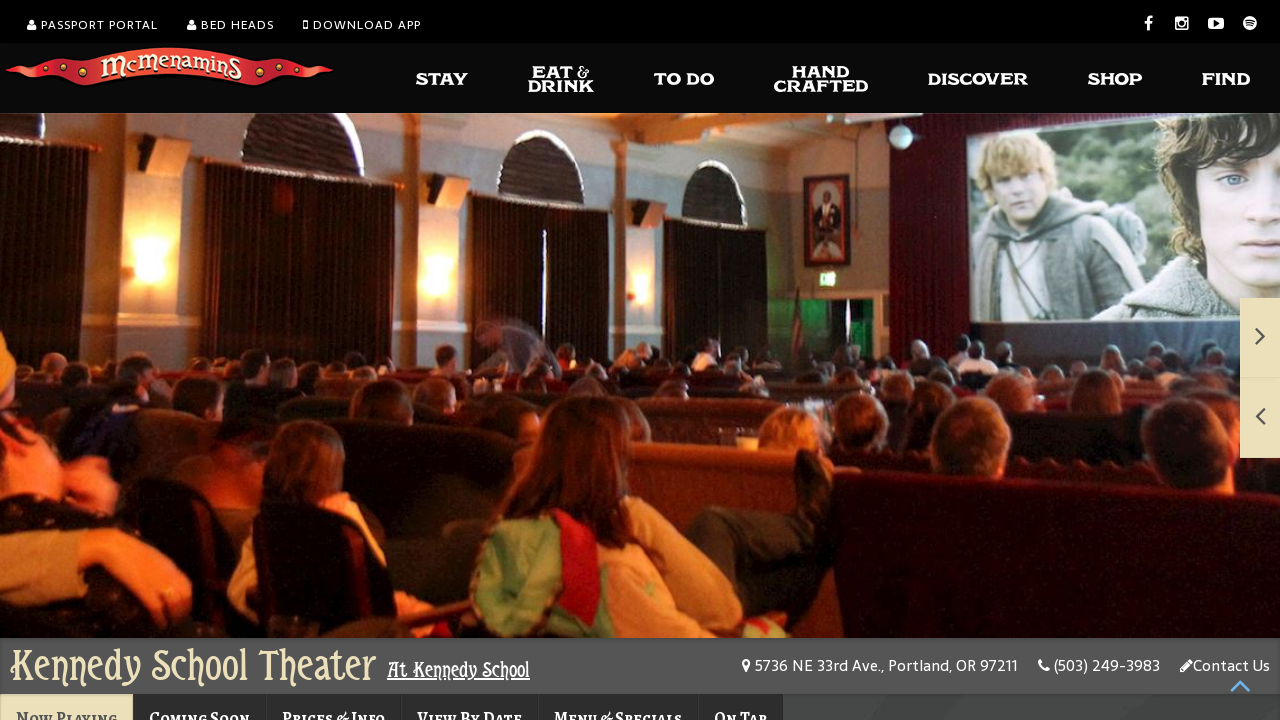

Waited for main content tabs to load
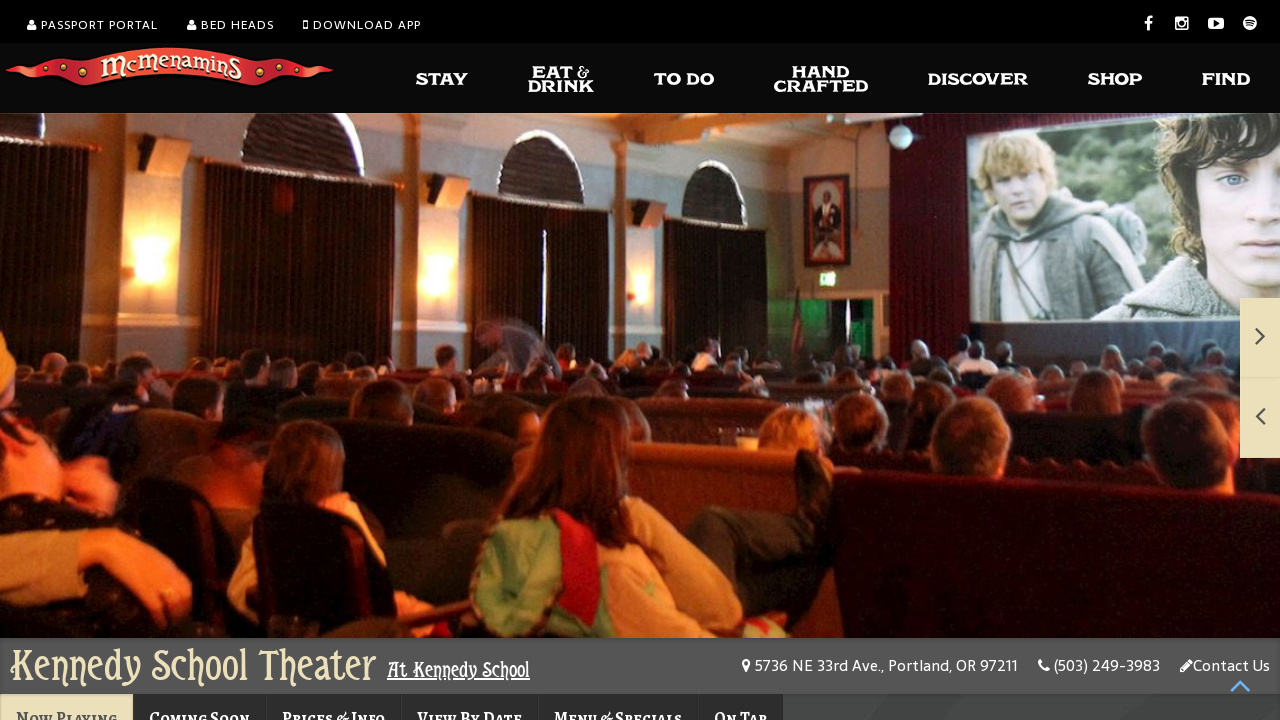

Verified movie poster images are displayed in main content section
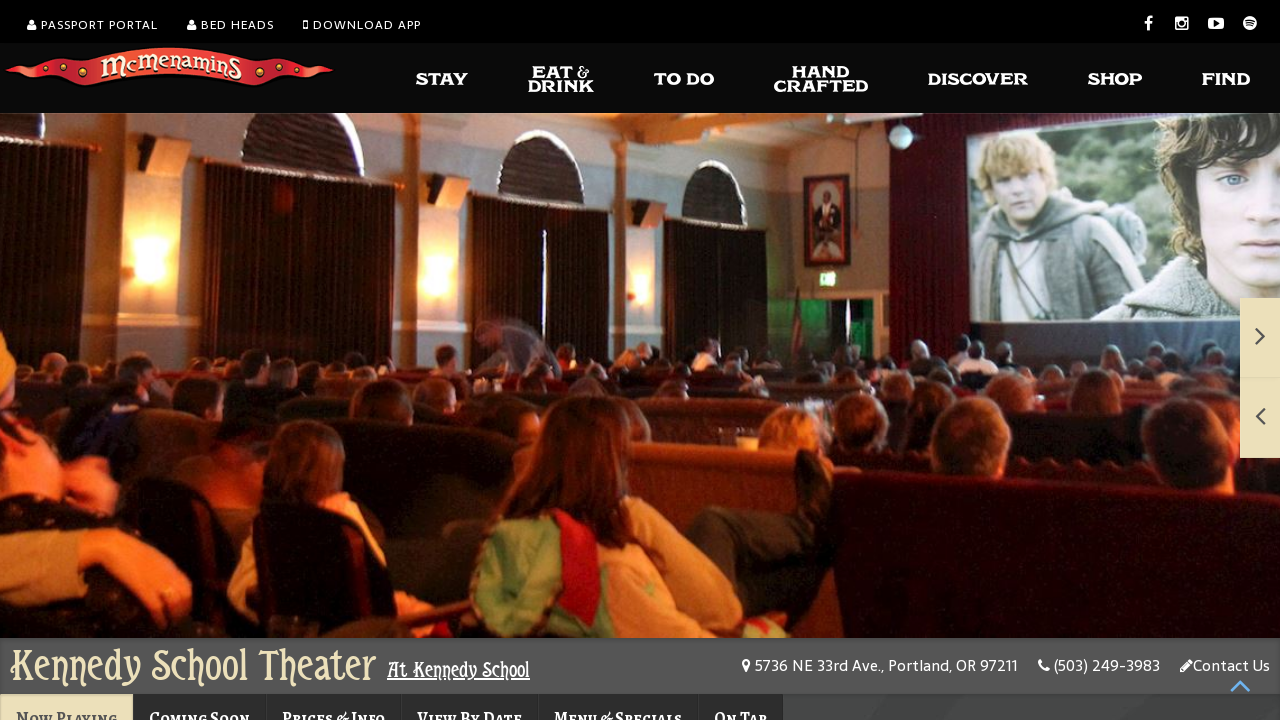

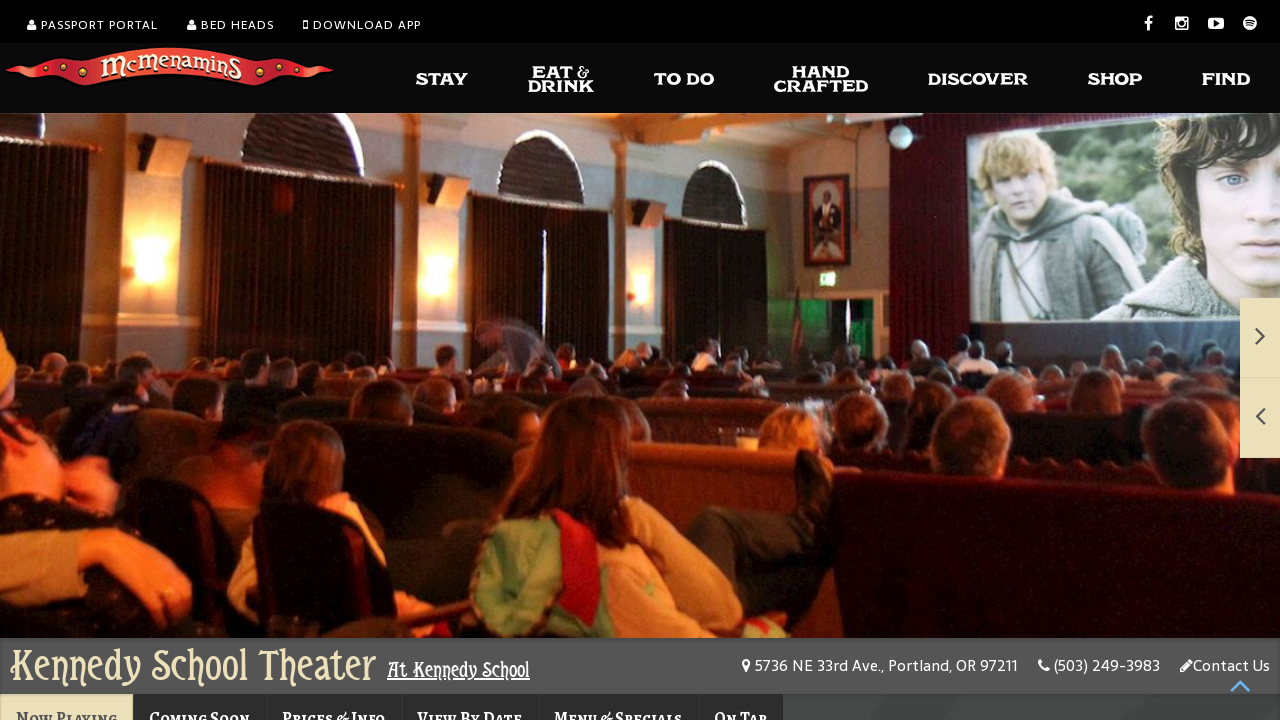